Navigates to the Time and Date world clock page and verifies that the world clock table with city/time data is present and loaded

Starting URL: https://www.timeanddate.com/worldclock/

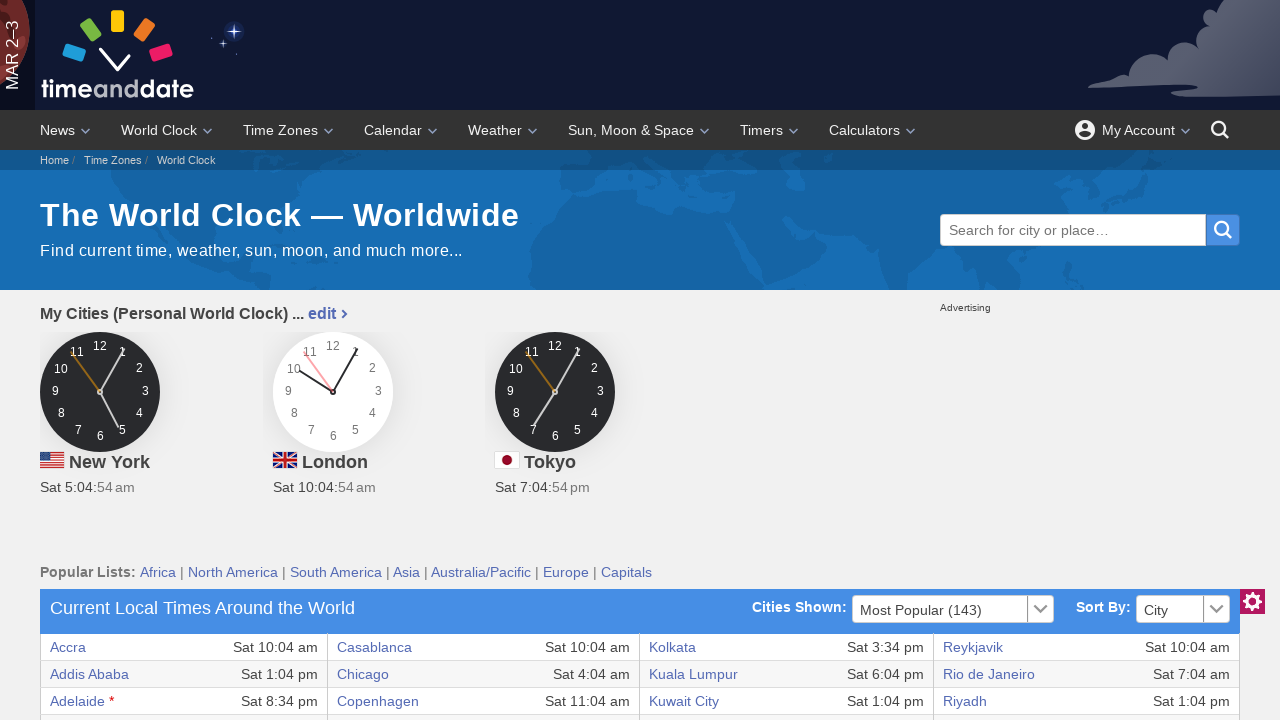

World clock table loaded with rows present
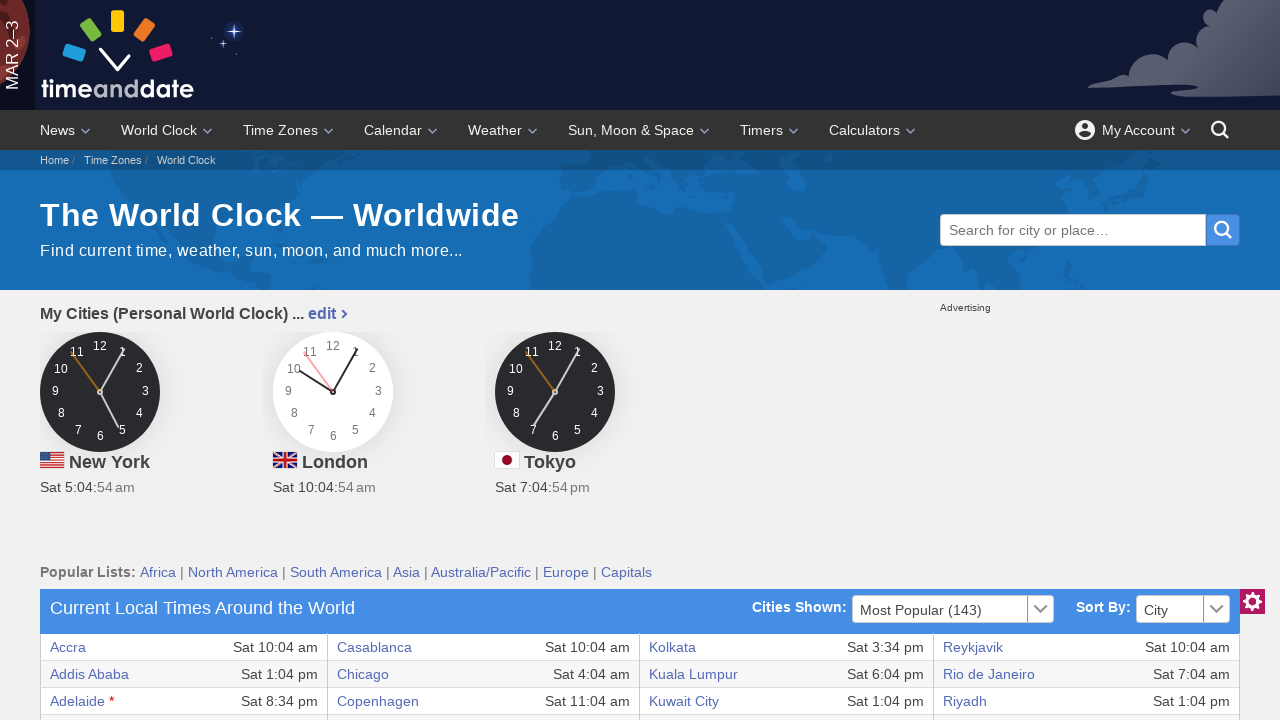

Row 6 in world clock table is visible and contains data
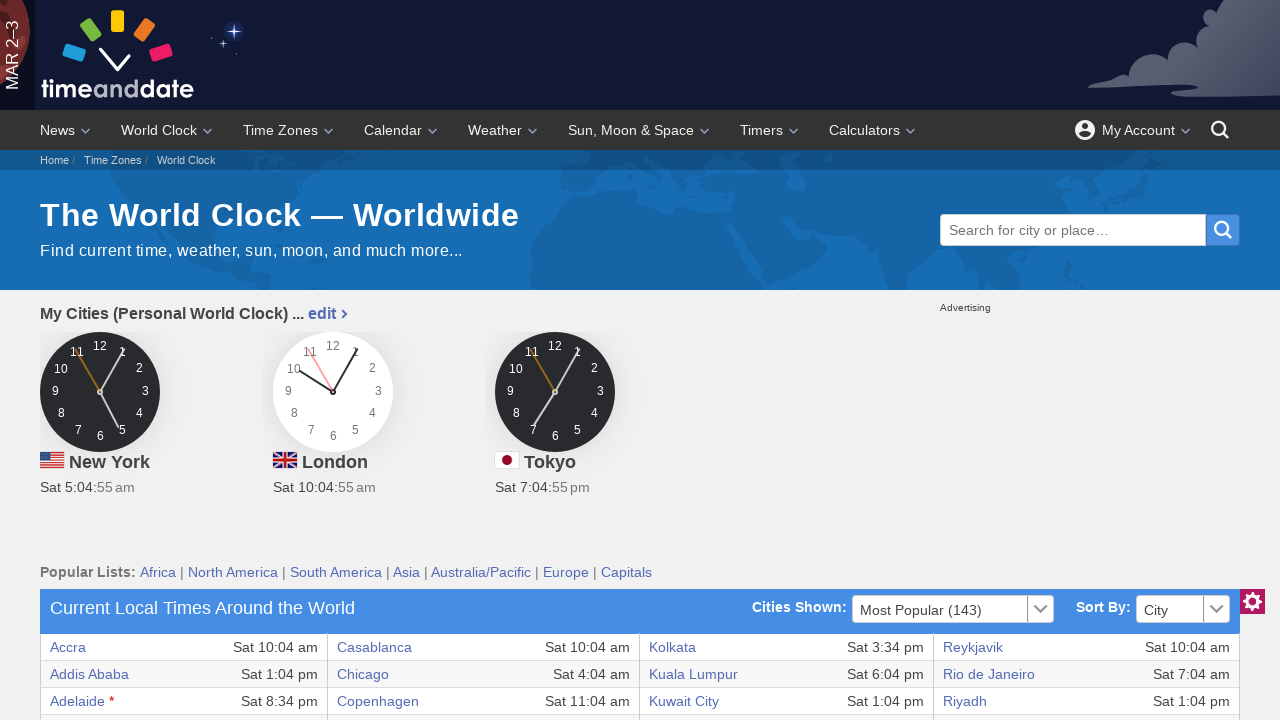

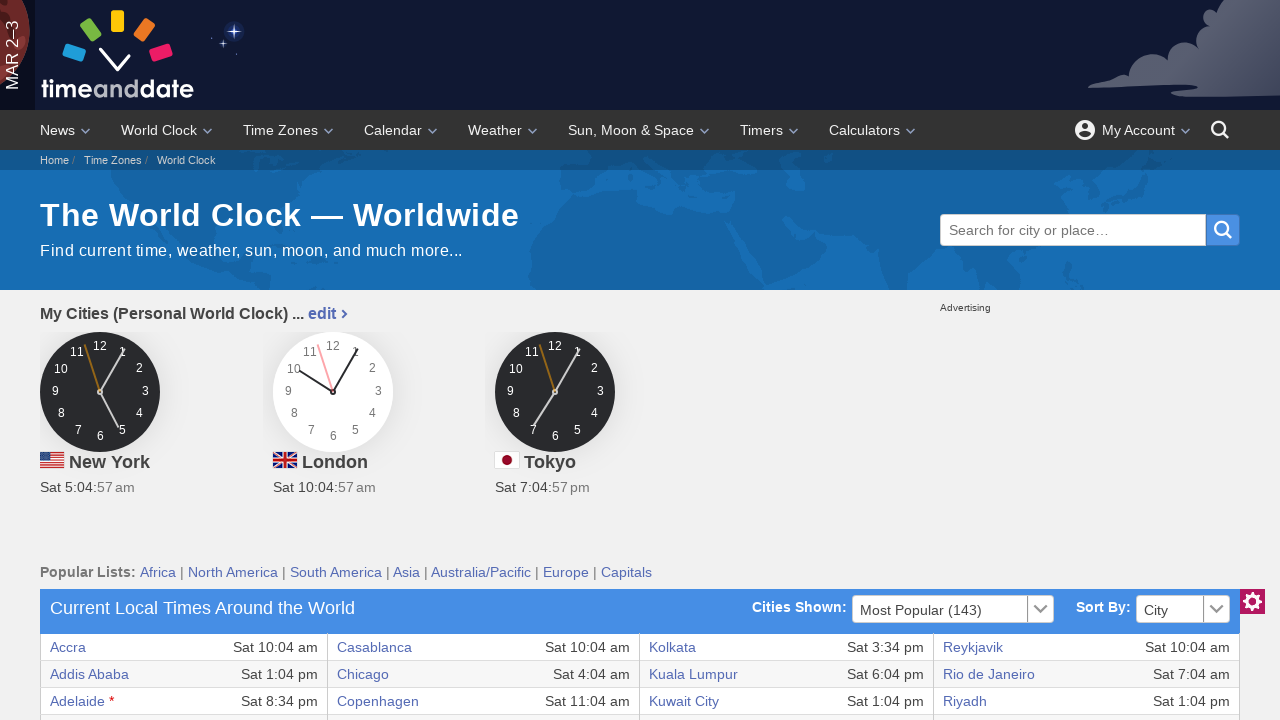